Tests date picker functionality by entering a date value and verifying it was set correctly

Starting URL: https://seleniumui.moderntester.pl/datepicker.php

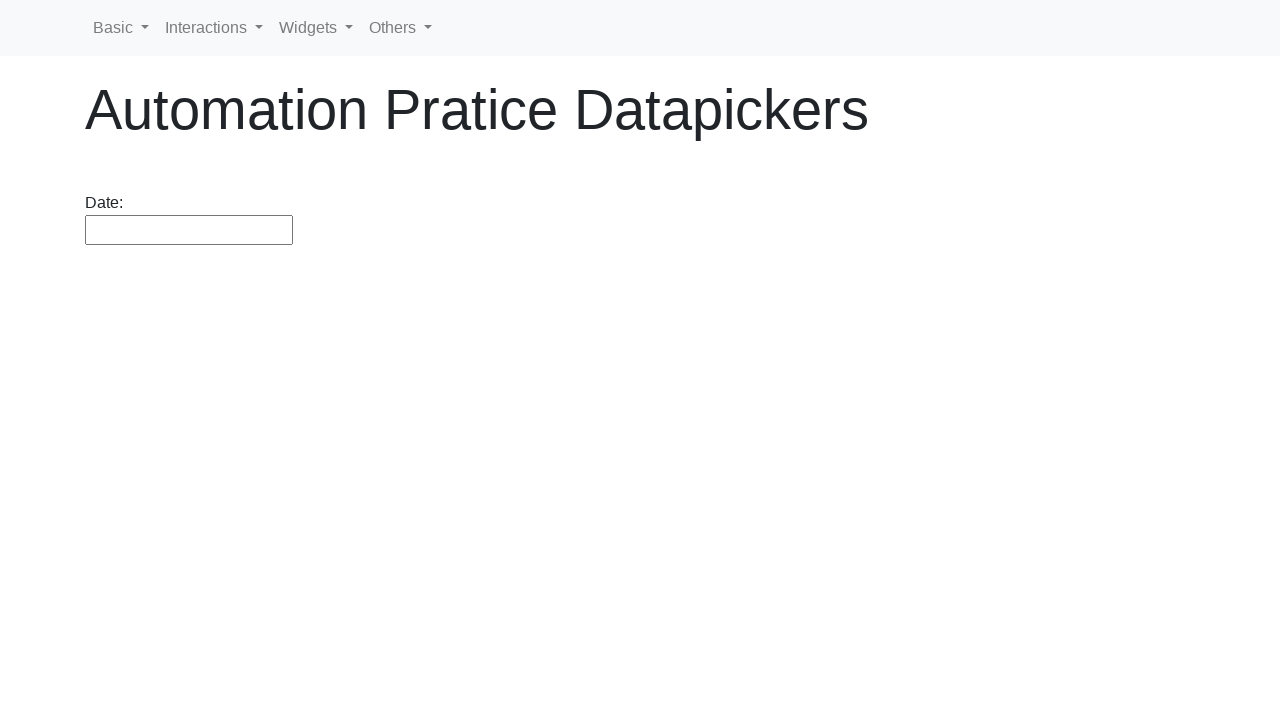

Navigated to date picker test page
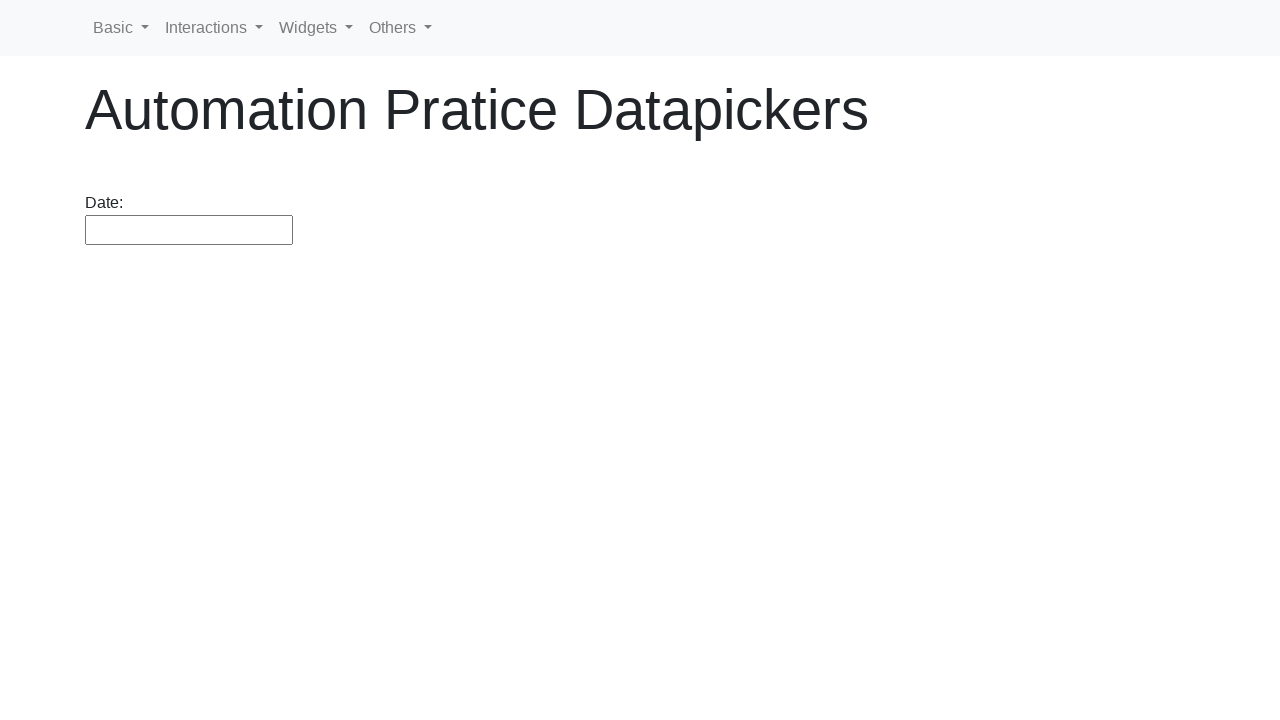

Entered date '08/31/2022' into date picker field on #datepicker
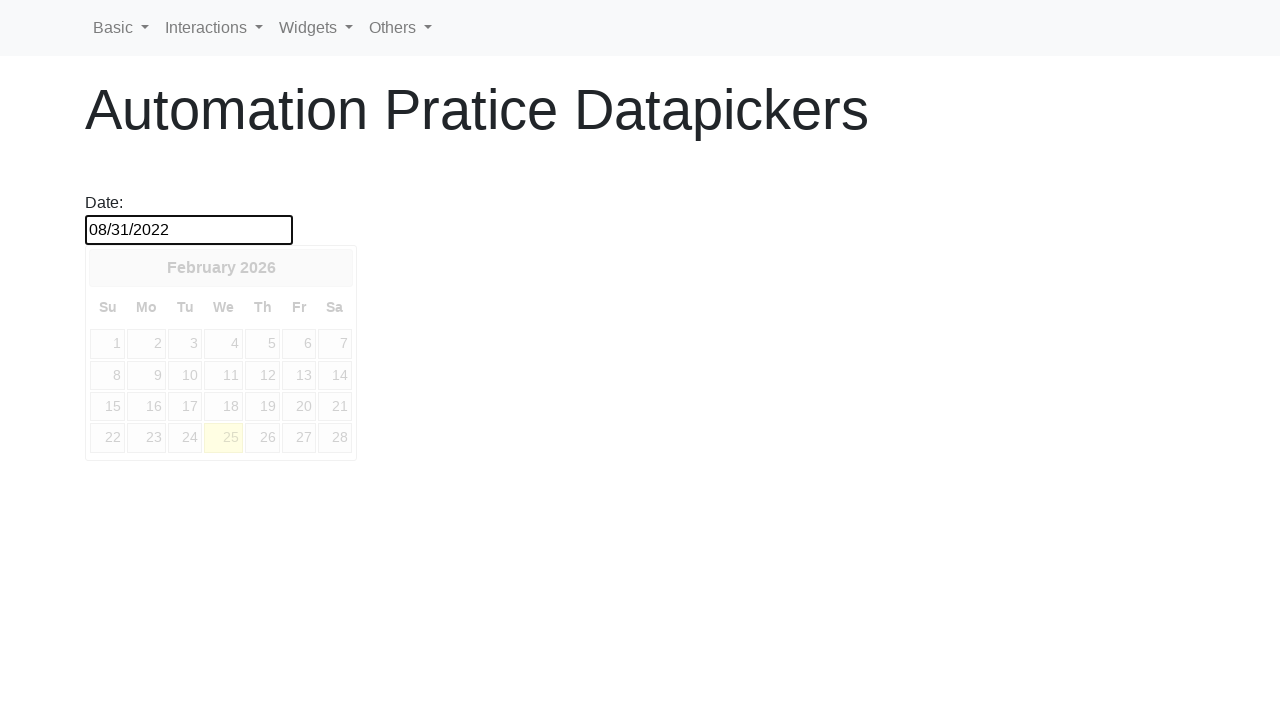

Retrieved date value from date picker field
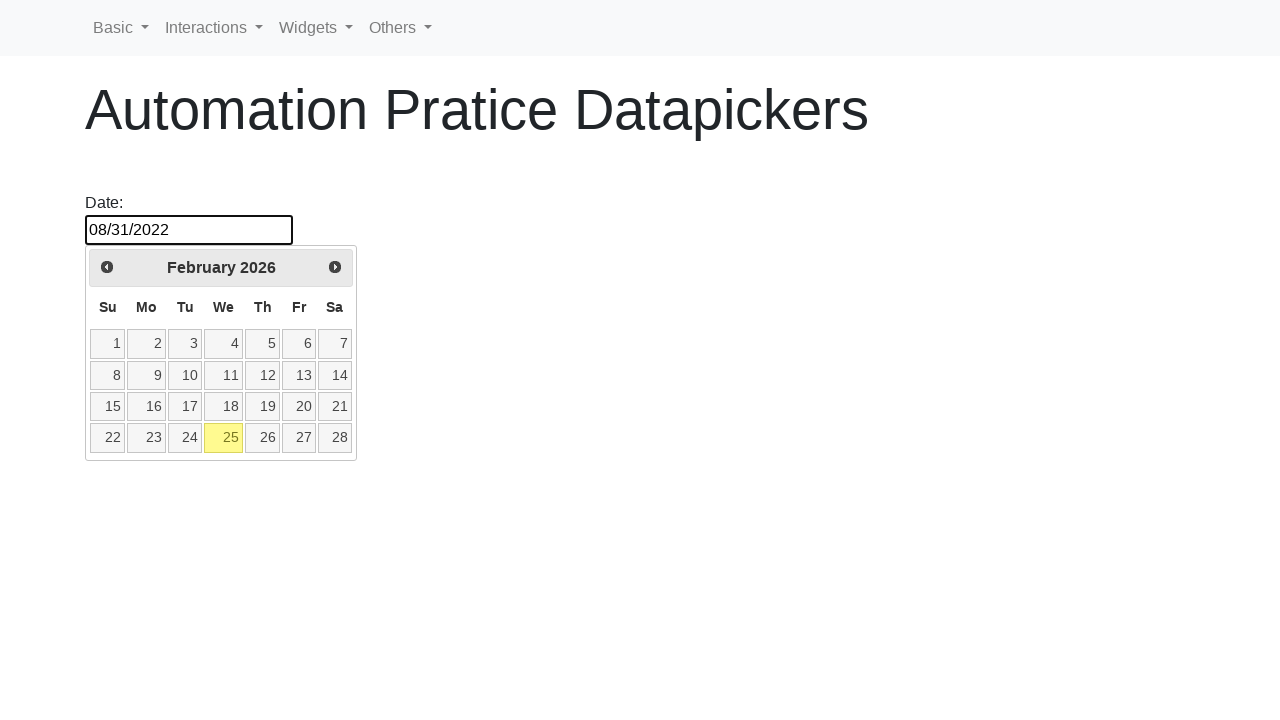

Verified date value matches expected '08/31/2022'
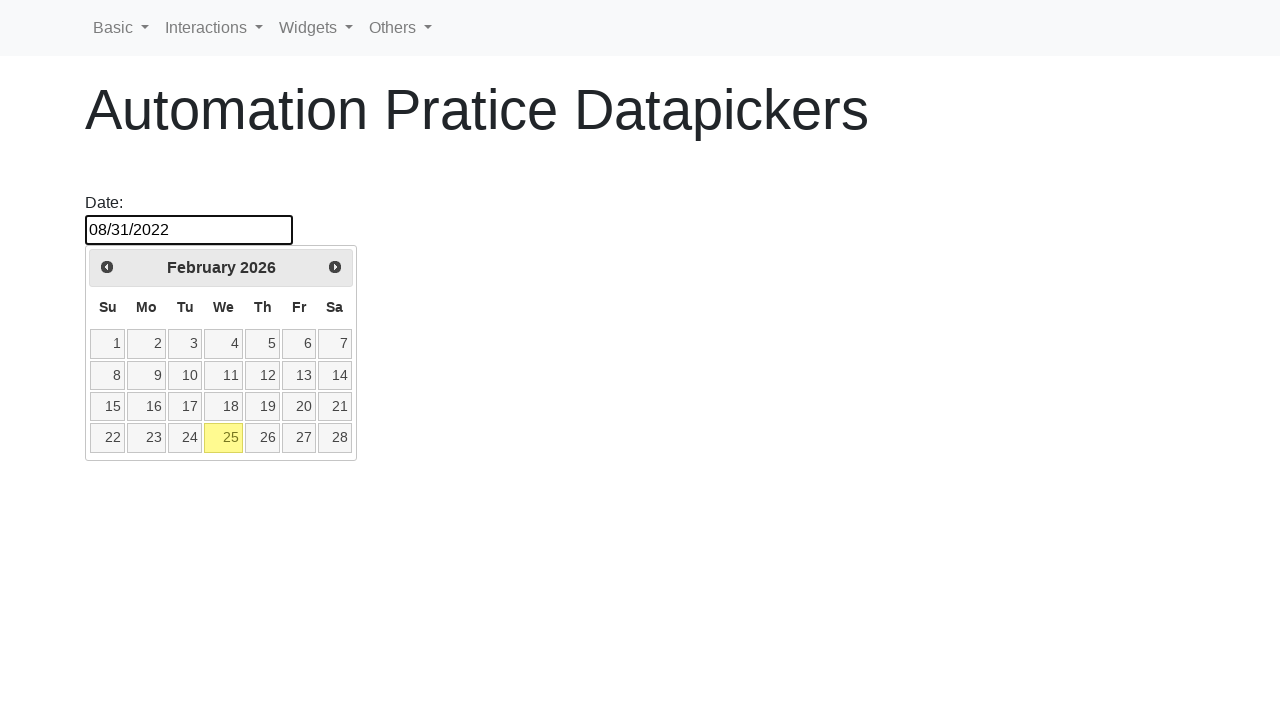

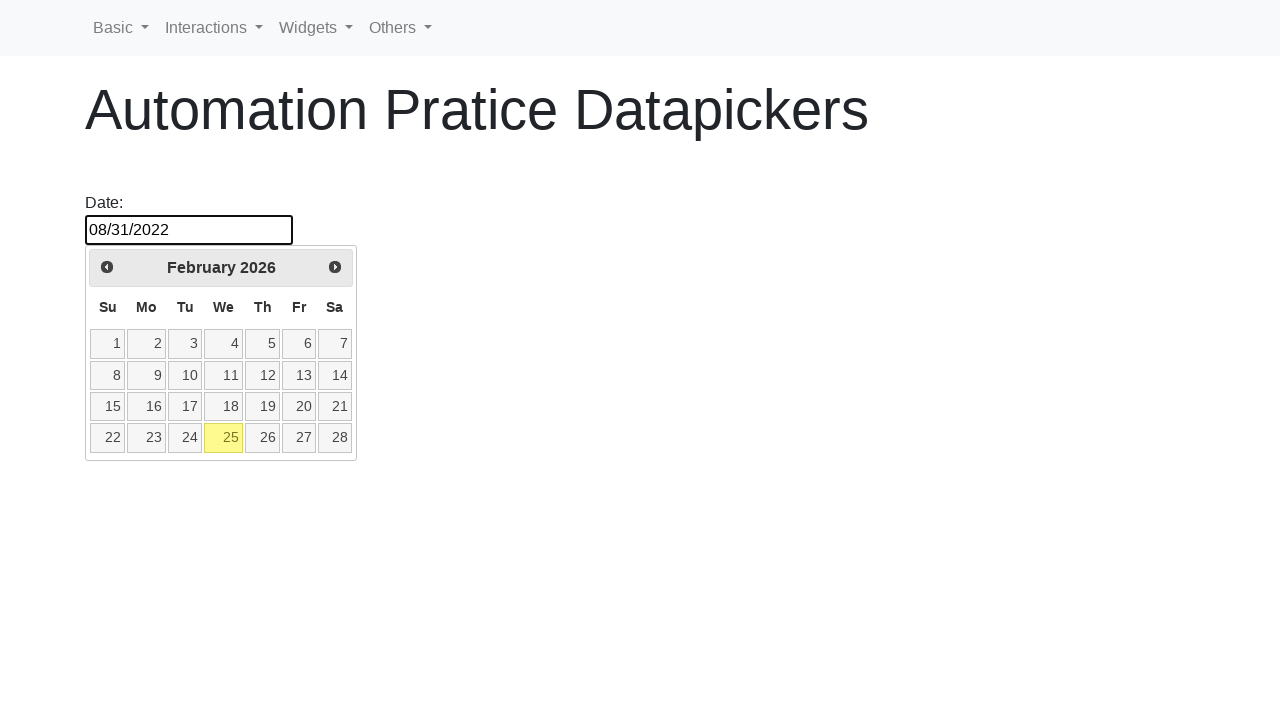